Tests that the update button appears when editing a meal item

Starting URL: https://practice.expandtesting.com/tracalorie

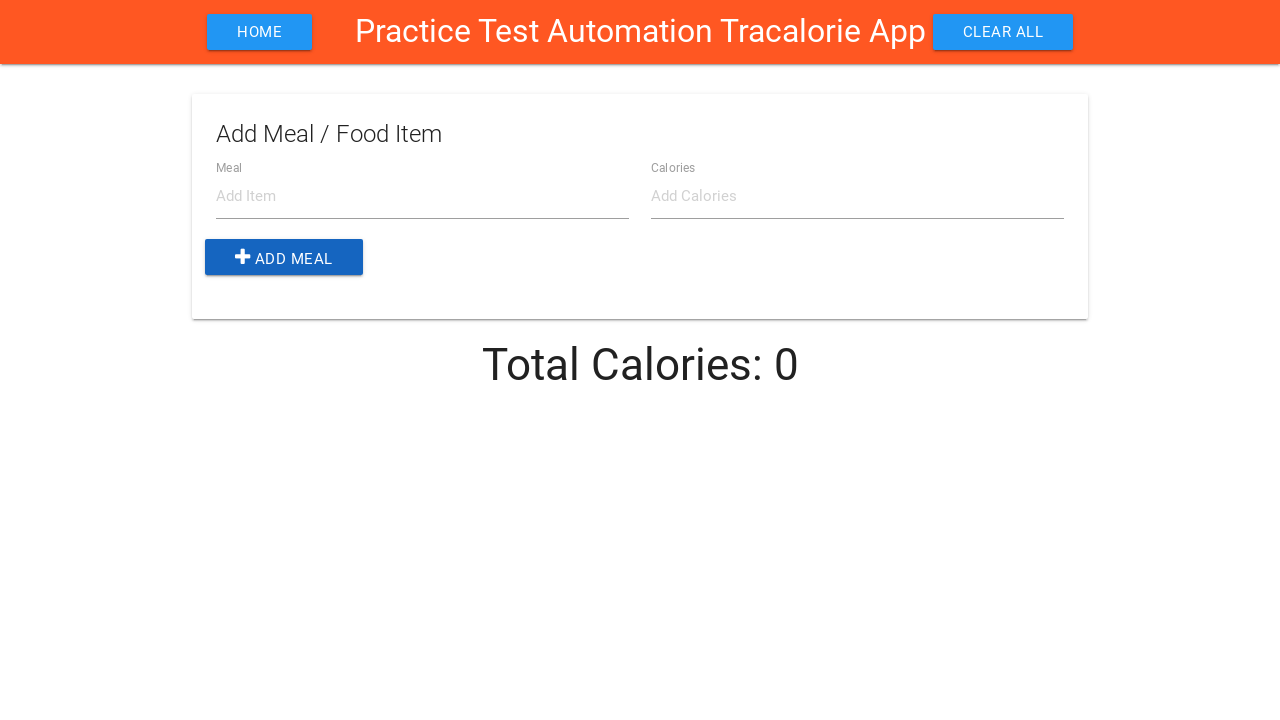

Filled meal name field with 'Chicken' on #item-name
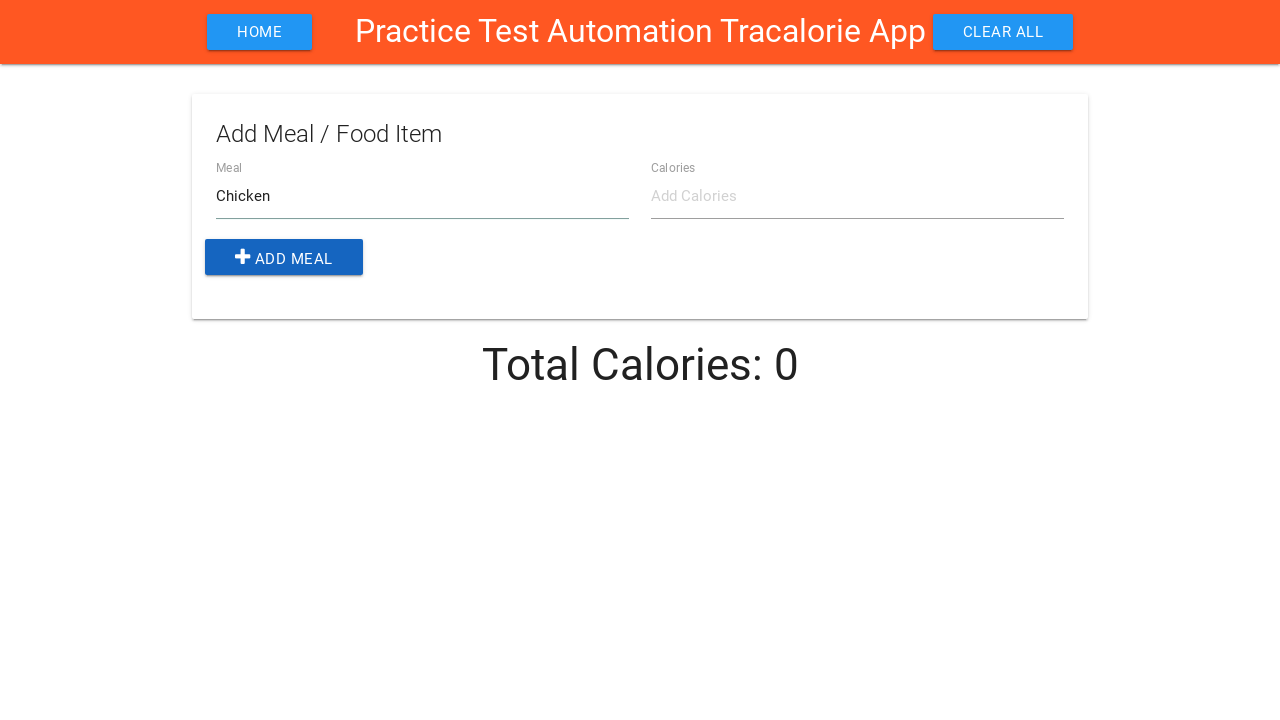

Filled calories field with '250' on #item-calories
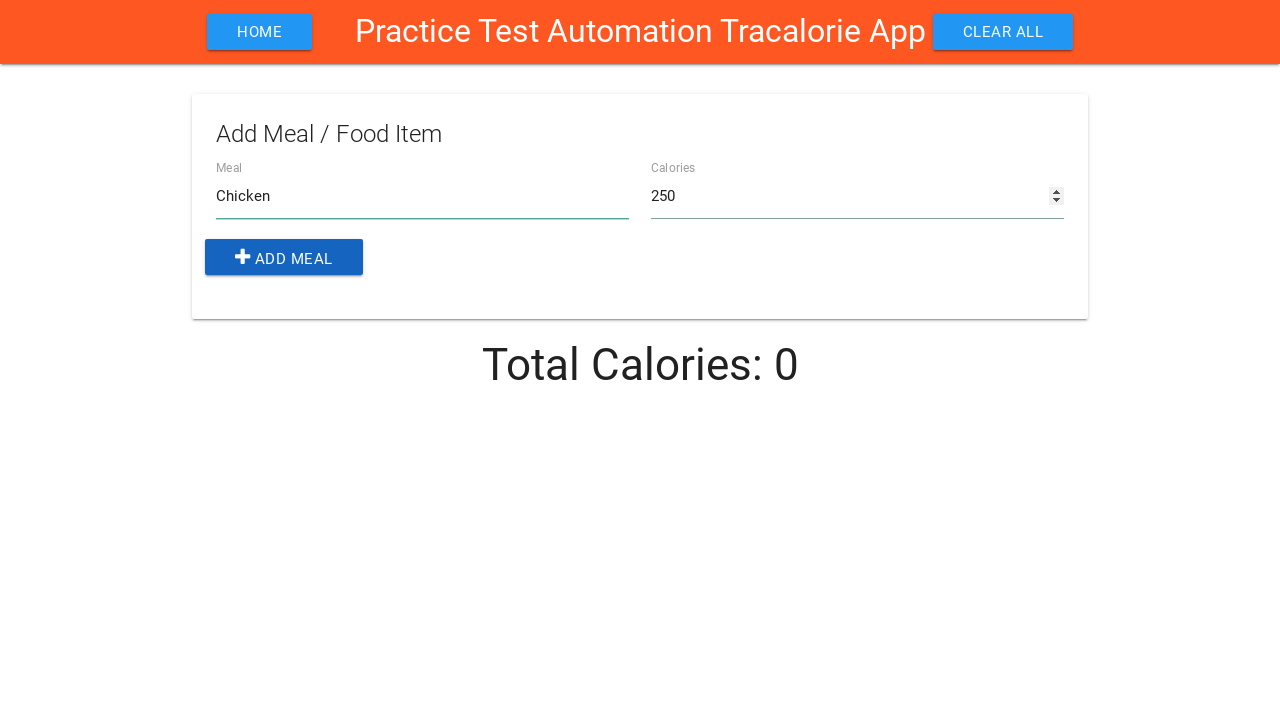

Clicked add button to create meal item at (284, 257) on .add-btn
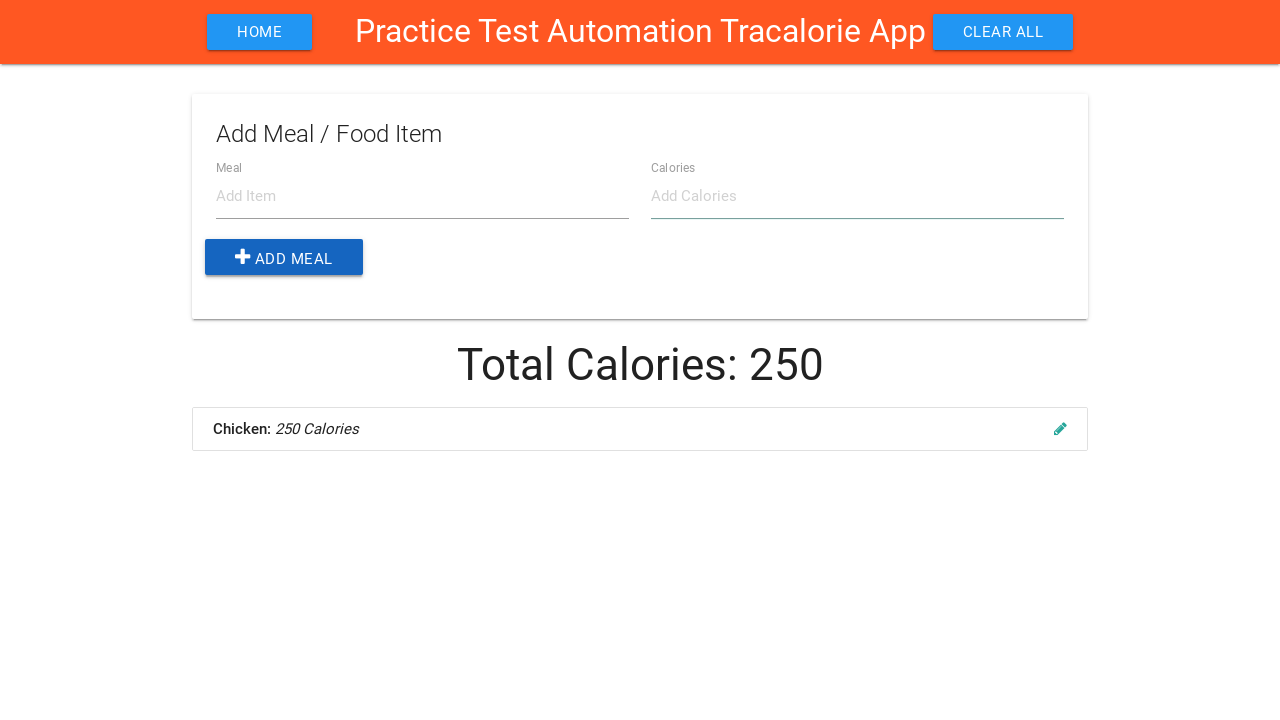

Waited 500ms for UI to update
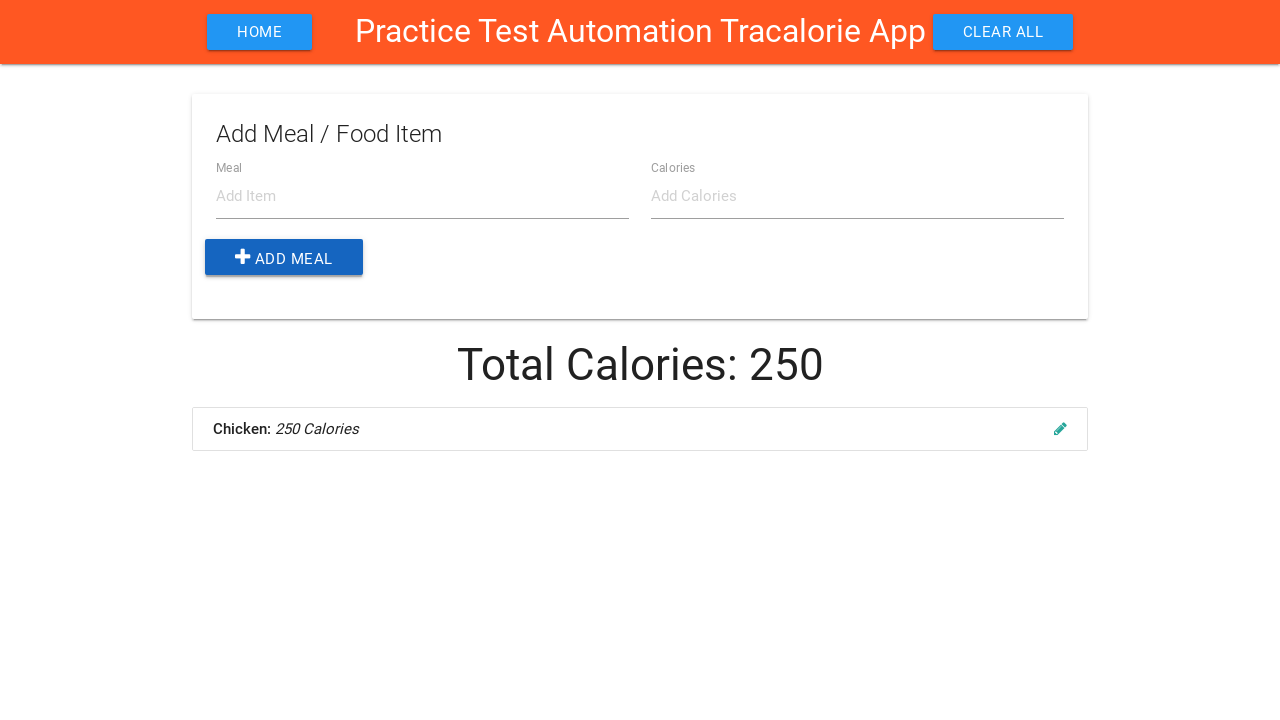

Clicked edit button on meal item at (1060, 428) on li.collection-item .edit-item
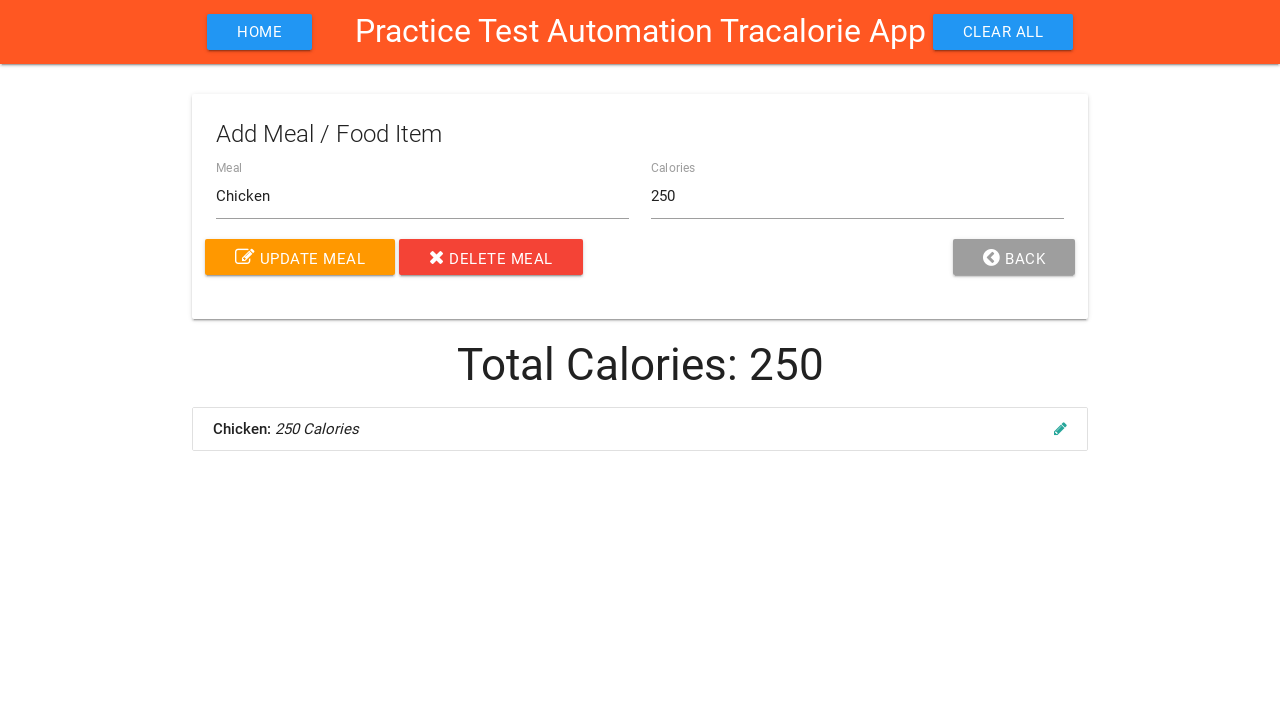

Update button appeared after clicking edit
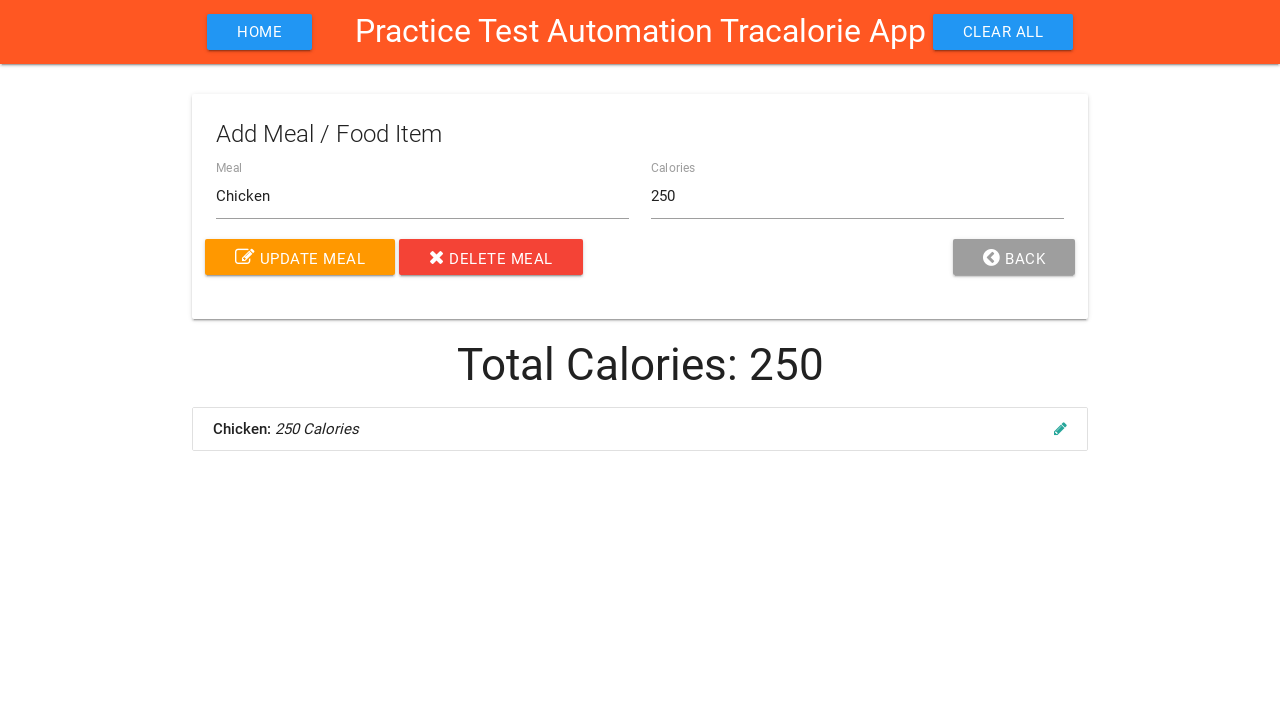

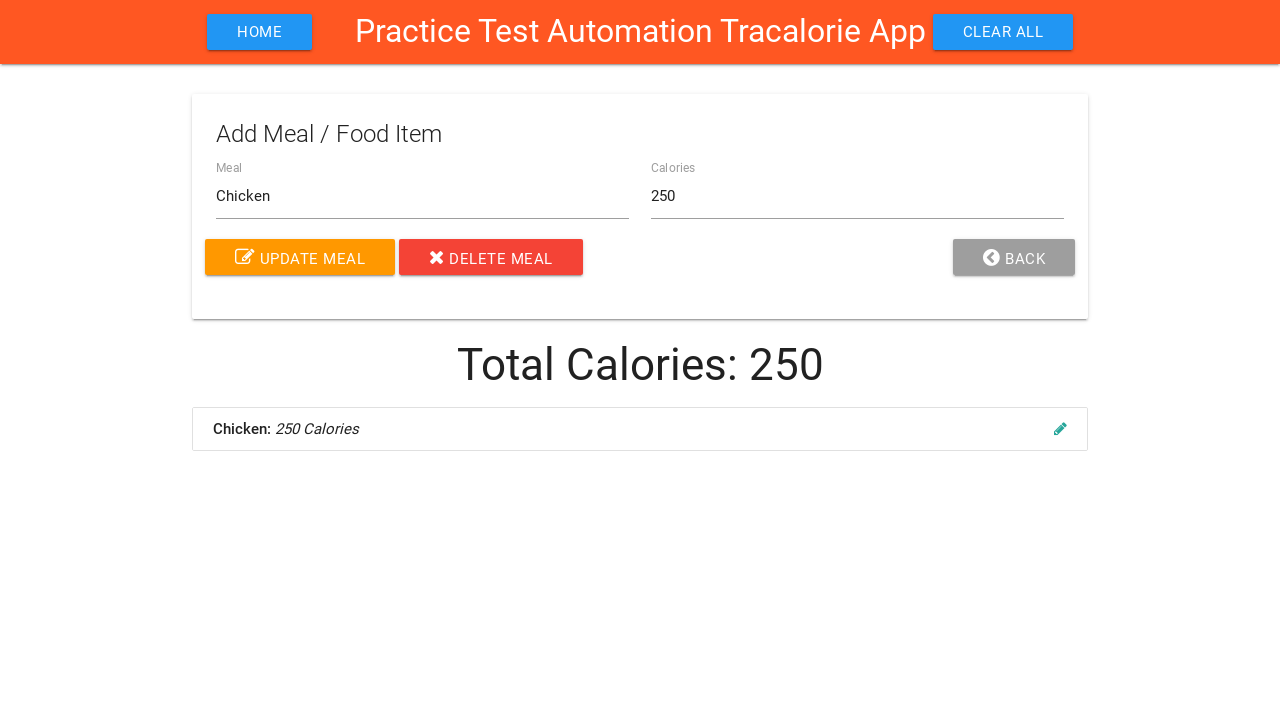